Navigates through 5 pages of quotes by clicking the "Next" button, verifying quotes are displayed on each page.

Starting URL: http://quotes.toscrape.com/

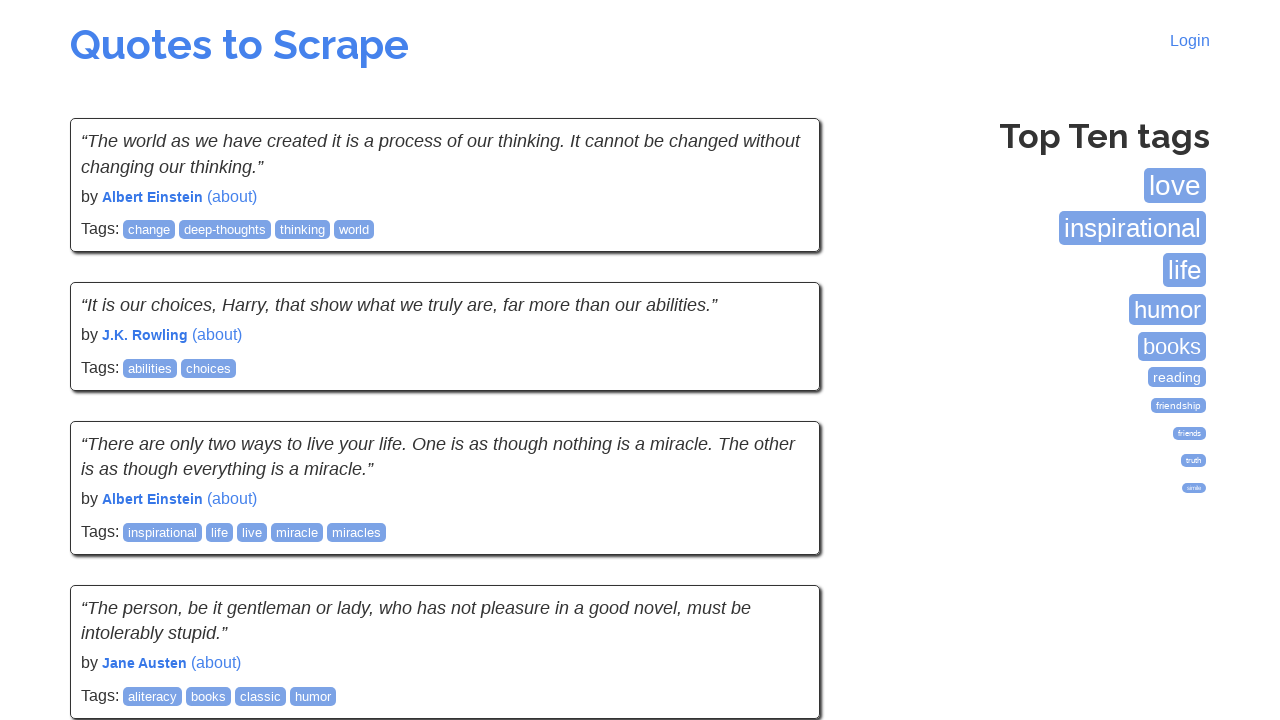

Quotes loaded on page 1
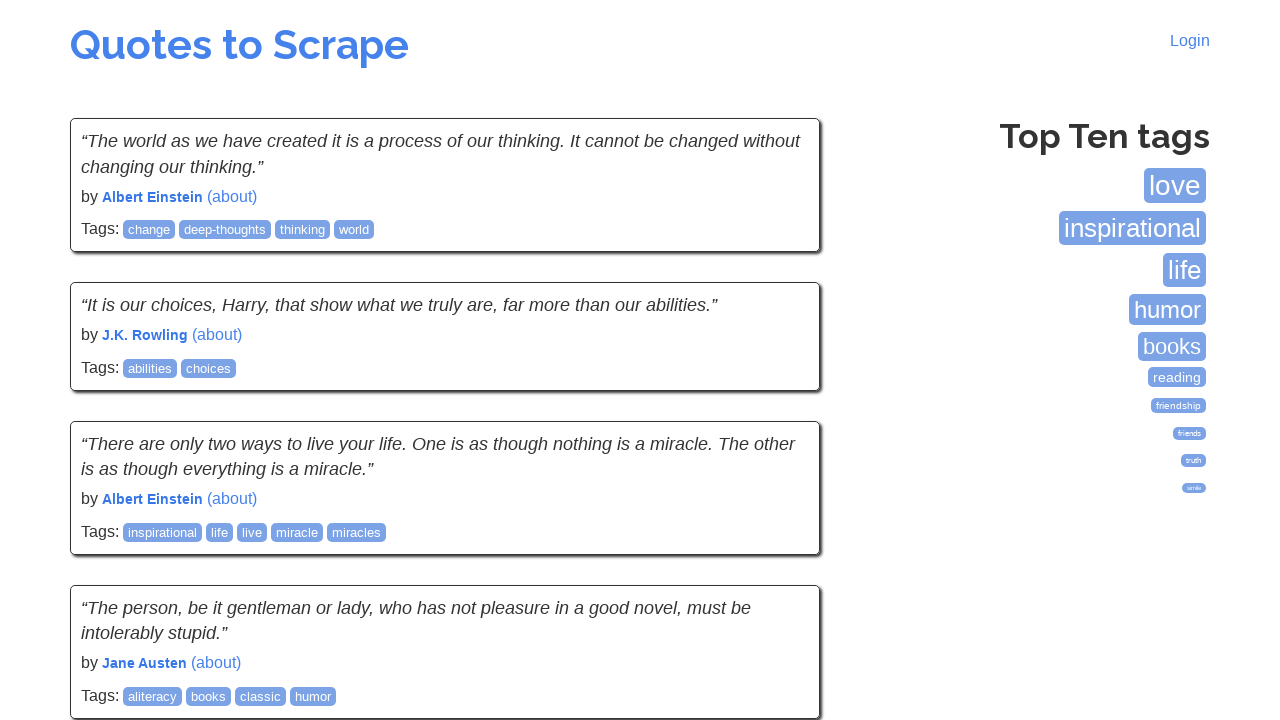

Clicked Next button to navigate from page 1 to page 2 at (778, 542) on a:has-text('Next')
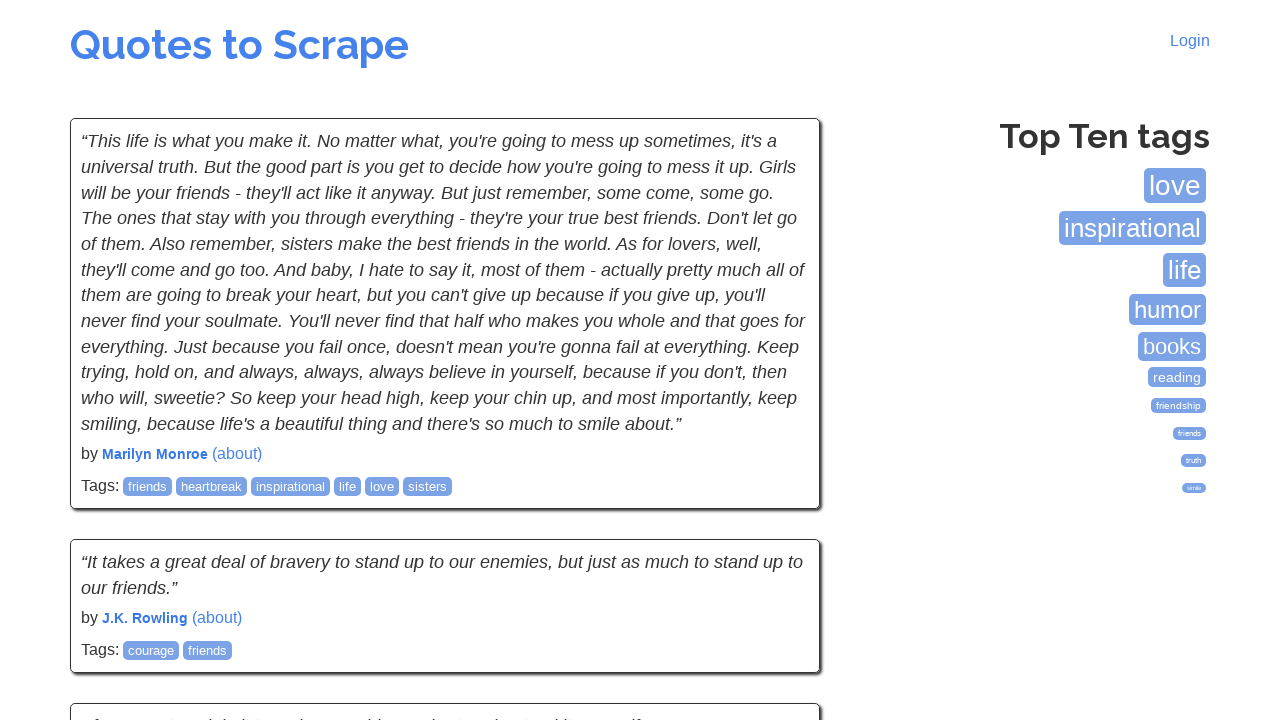

Quotes loaded on page 2
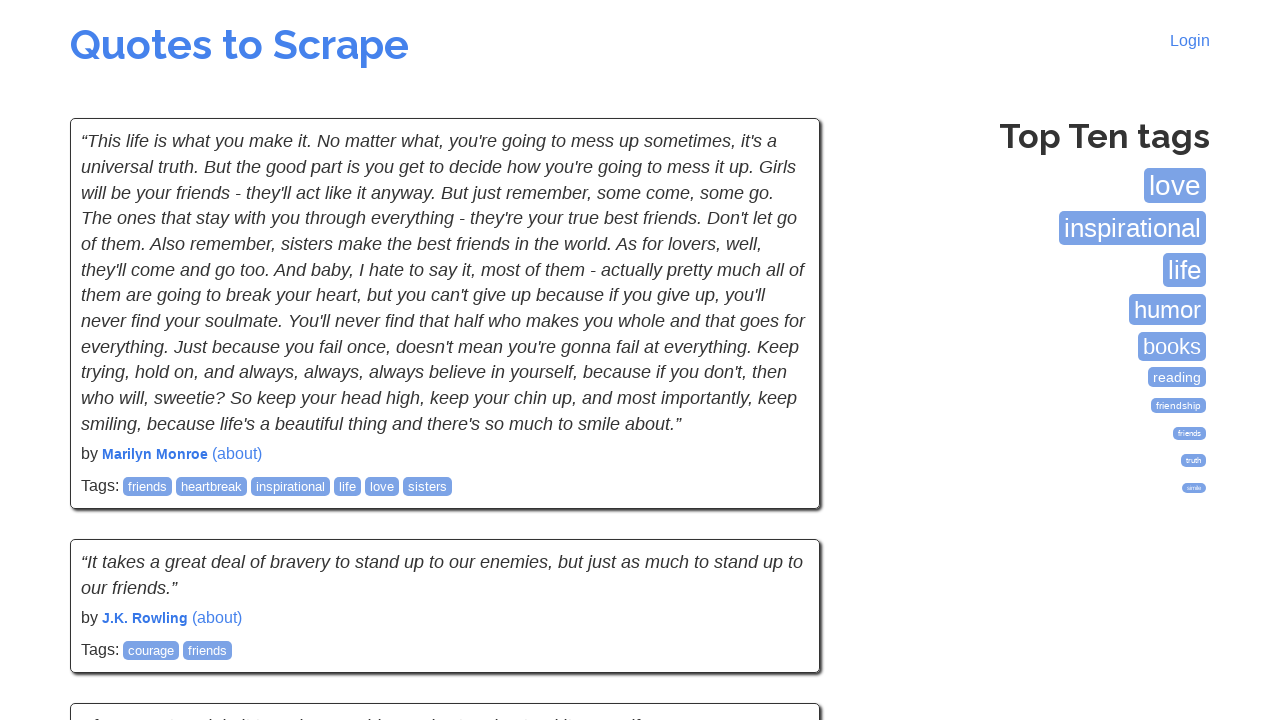

Clicked Next button to navigate from page 2 to page 3 at (778, 542) on a:has-text('Next')
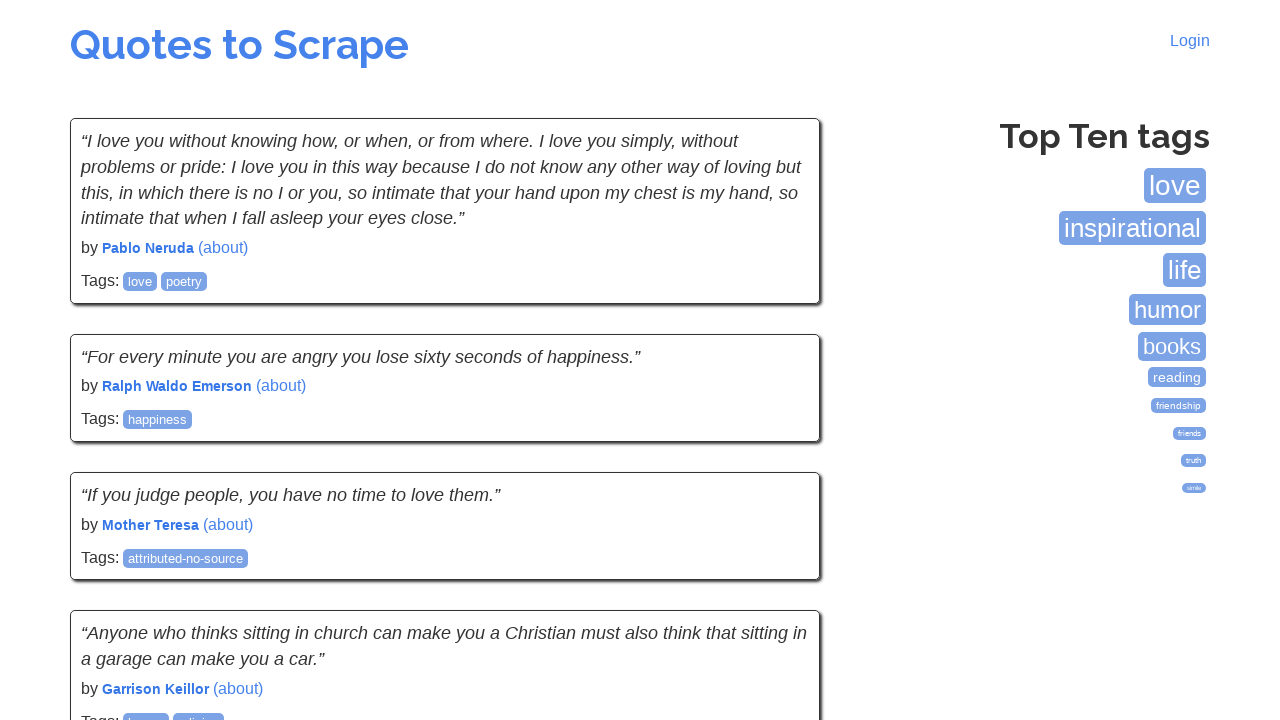

Quotes loaded on page 3
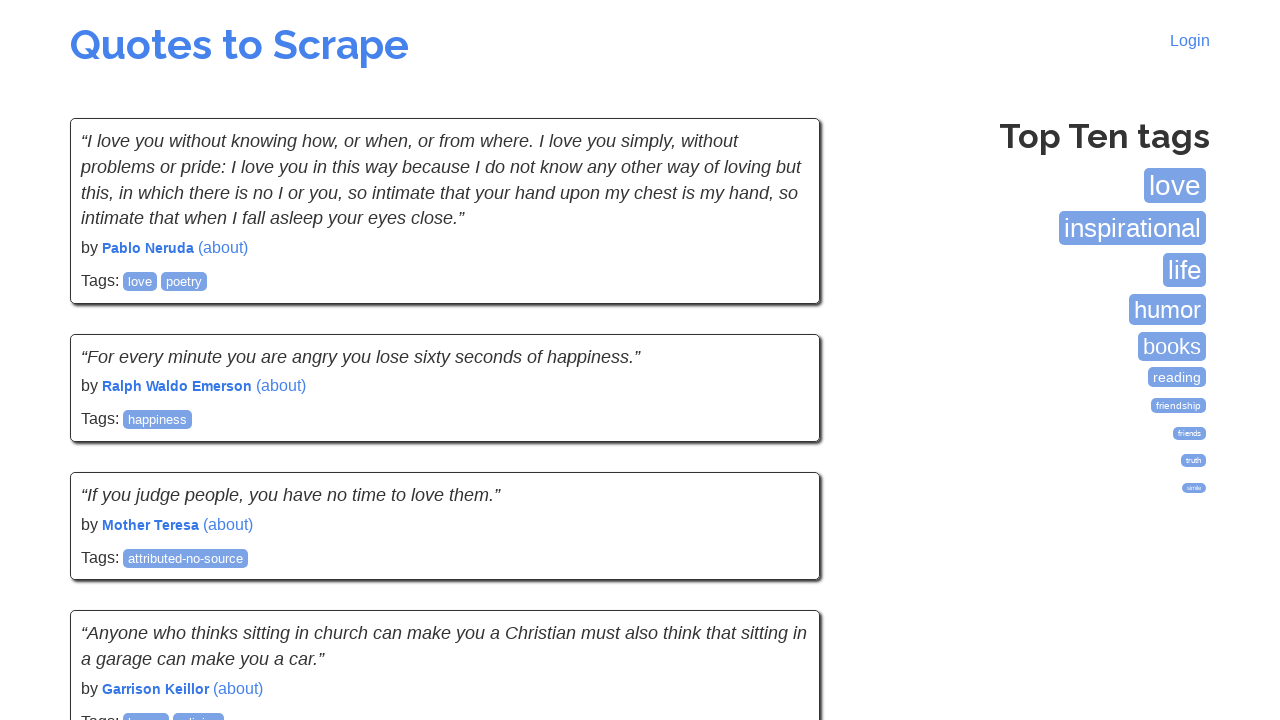

Clicked Next button to navigate from page 3 to page 4 at (778, 542) on a:has-text('Next')
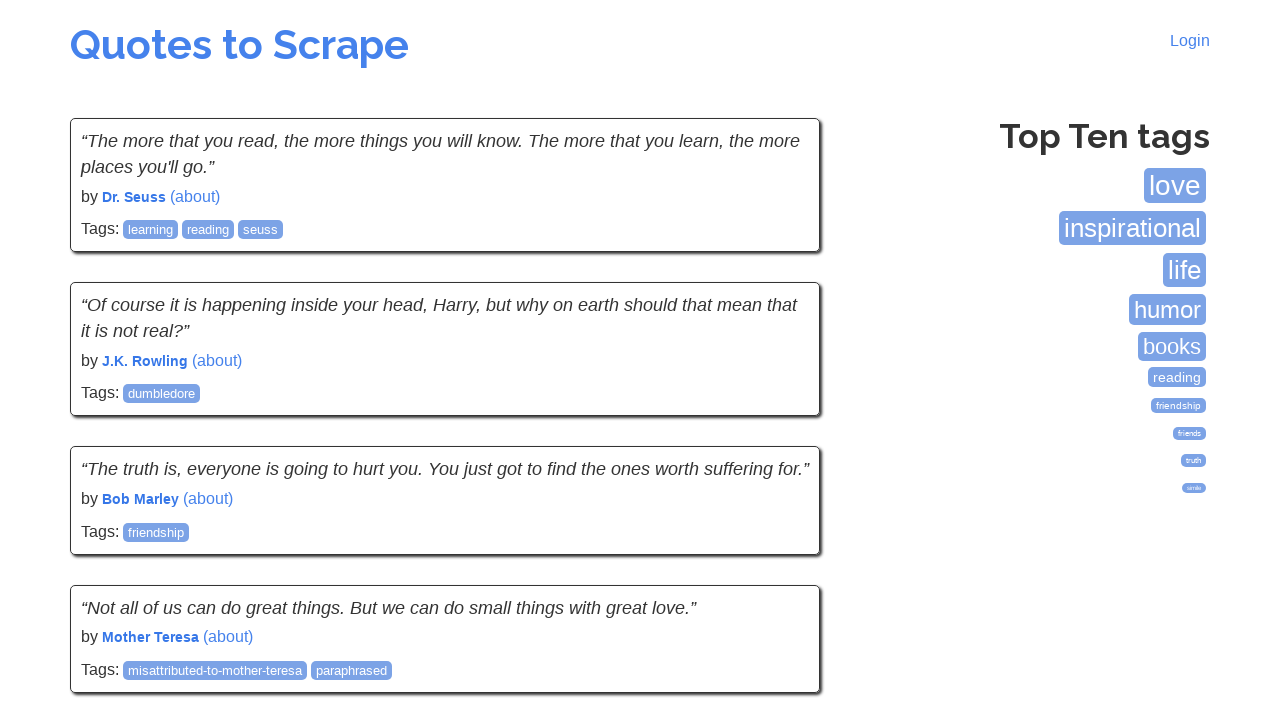

Quotes loaded on page 4
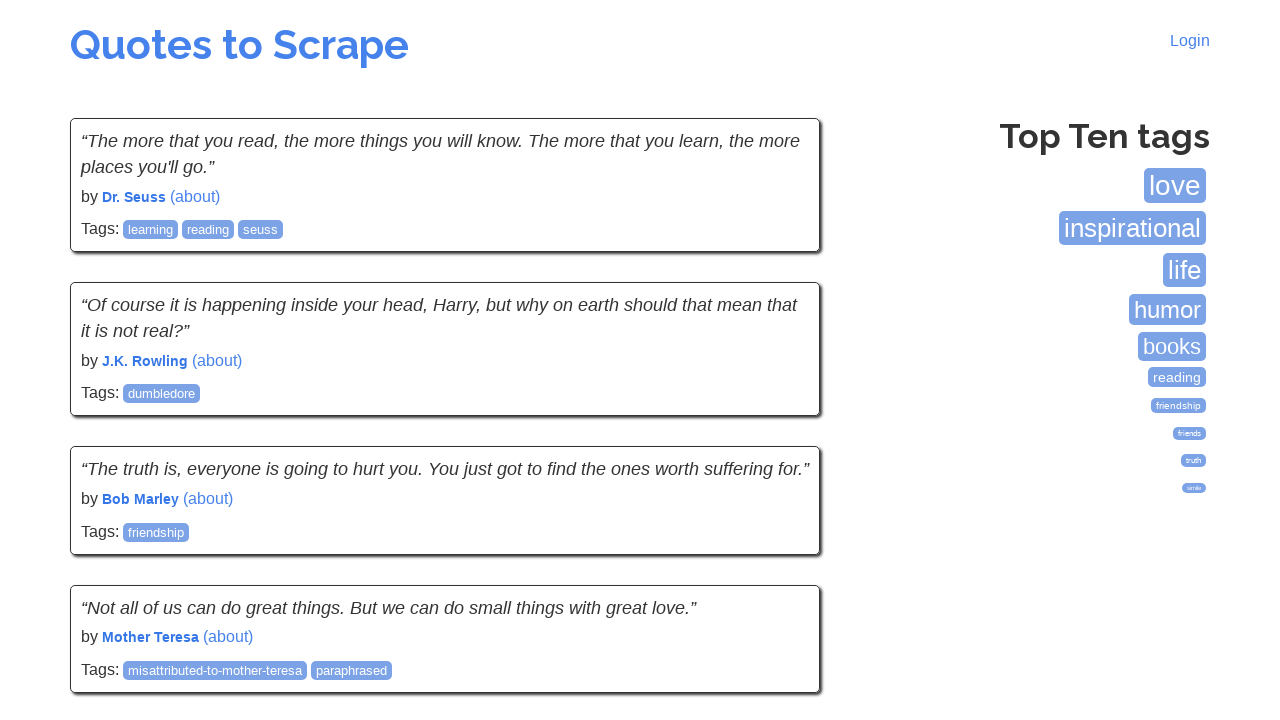

Clicked Next button to navigate from page 4 to page 5 at (778, 542) on a:has-text('Next')
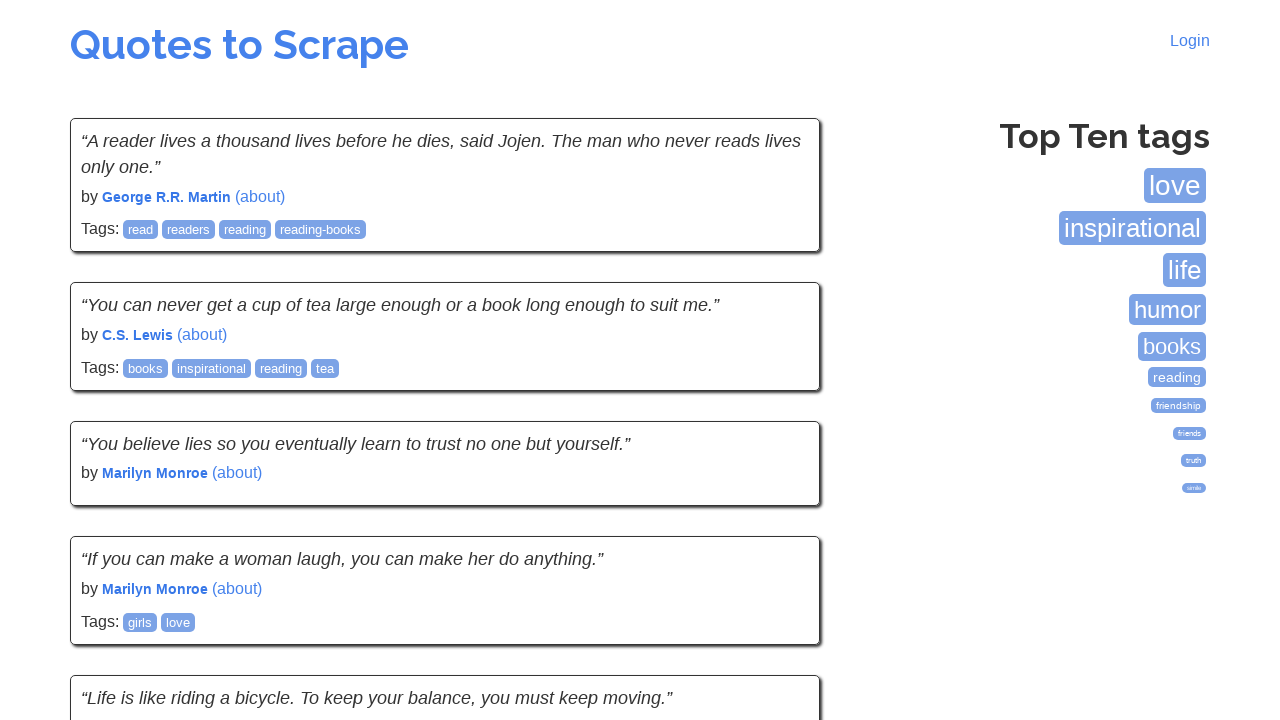

Quotes loaded on page 5
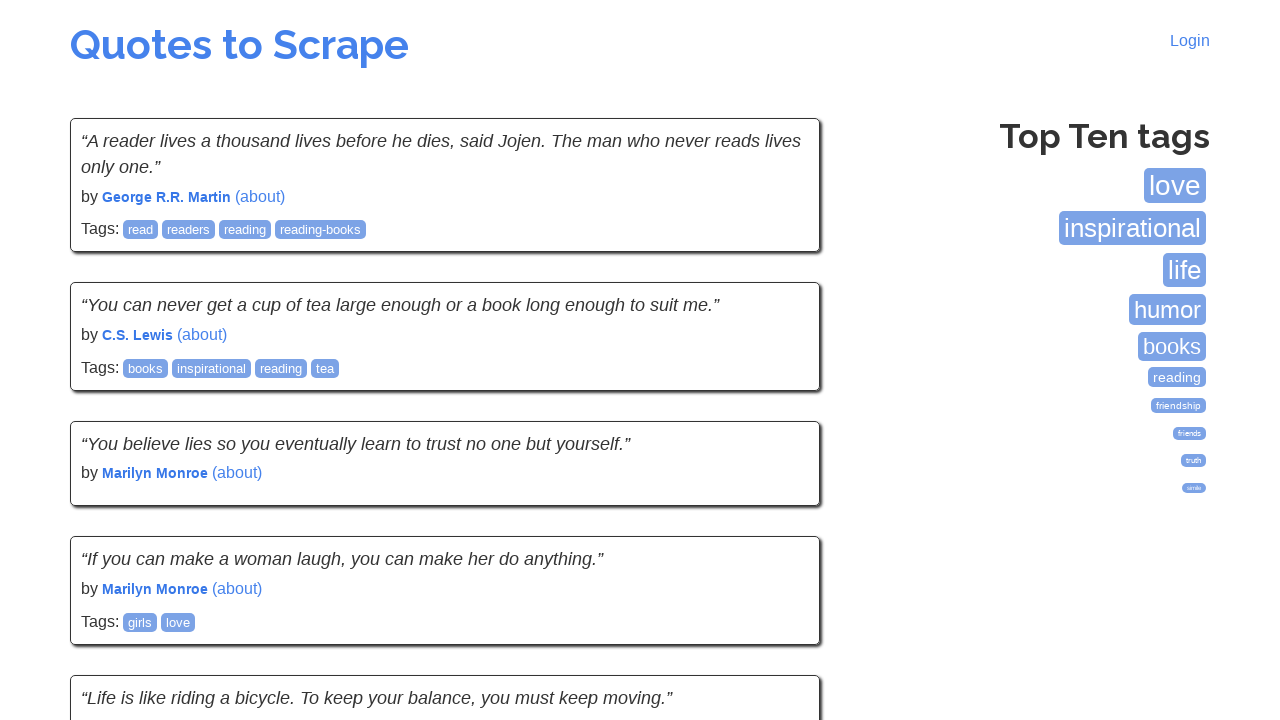

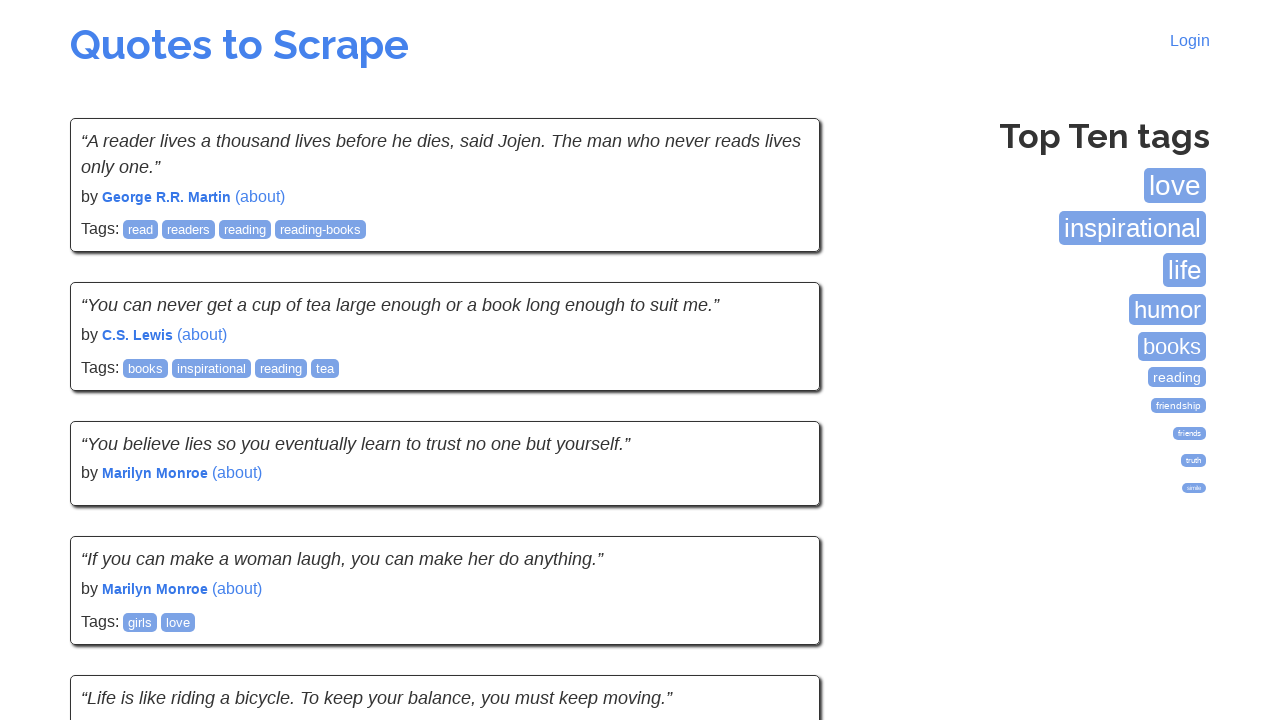